Tests footer link navigation on OpenCart demo site by clicking each link in the footer section, verifying navigation, and returning to the original page.

Starting URL: https://demo.opencart.com/index.php?route=account/login

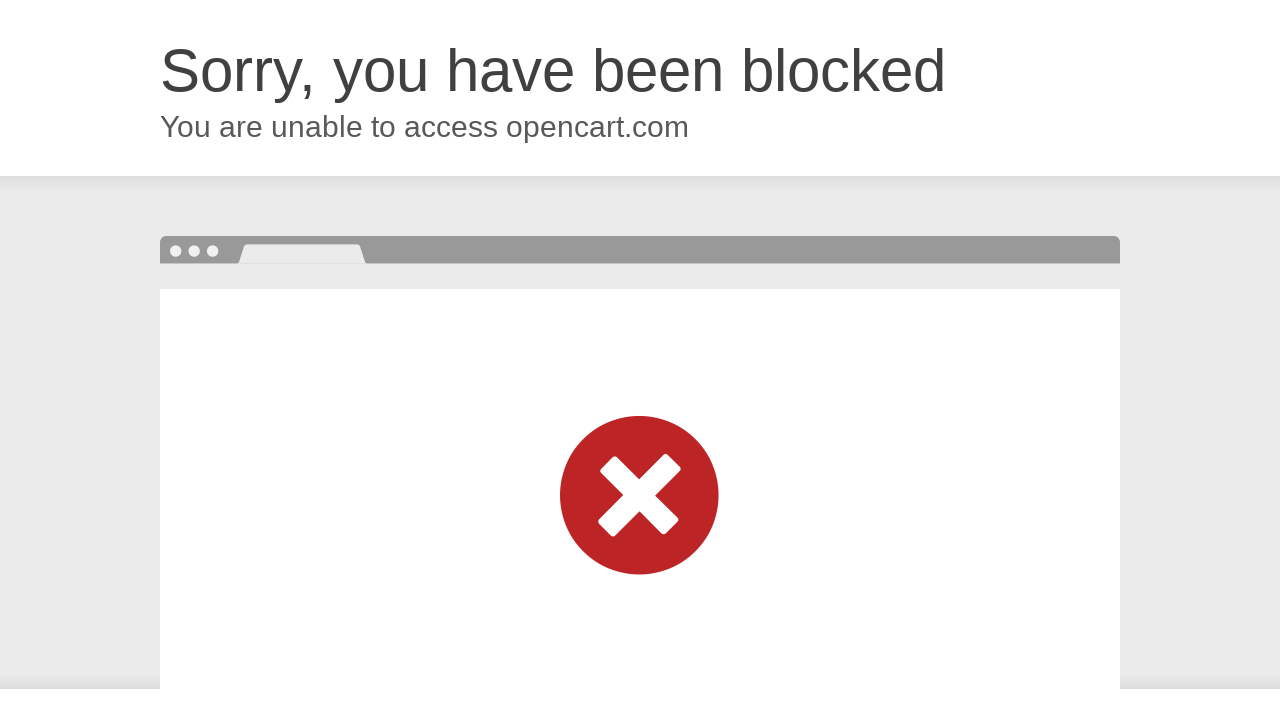

Set page zoom level to 80%
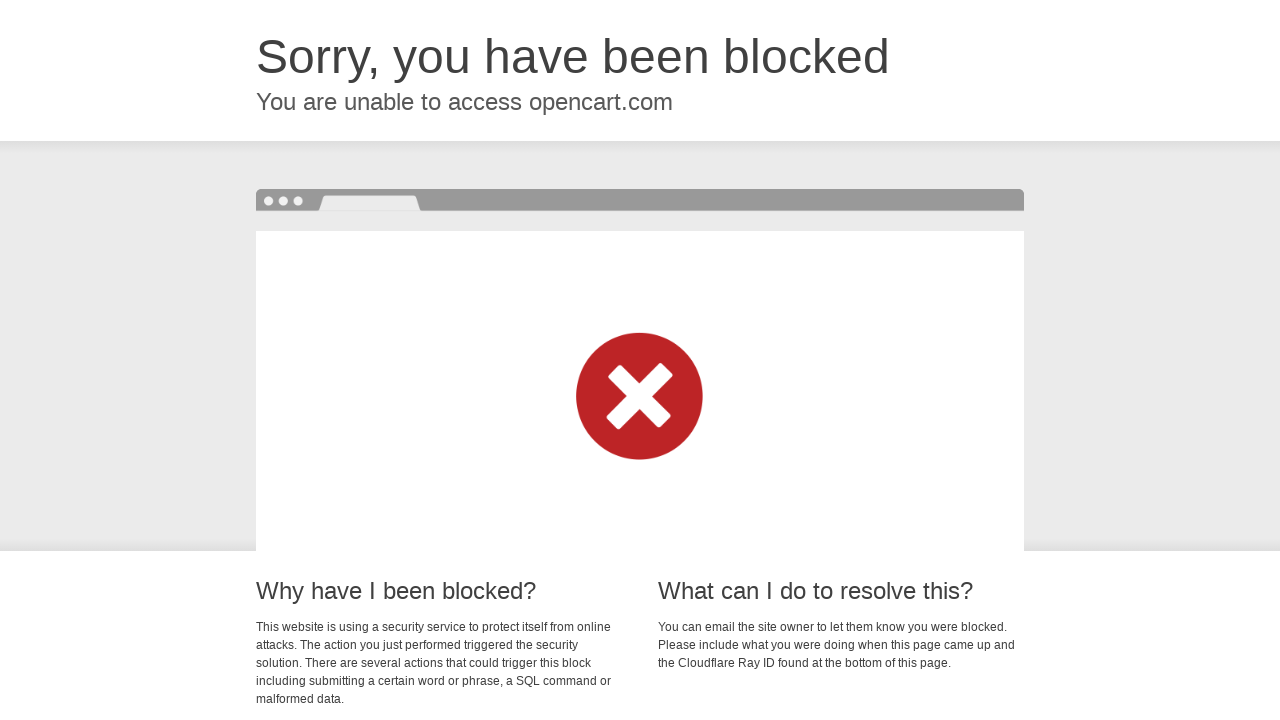

Defined footer links selector for 8th unordered list
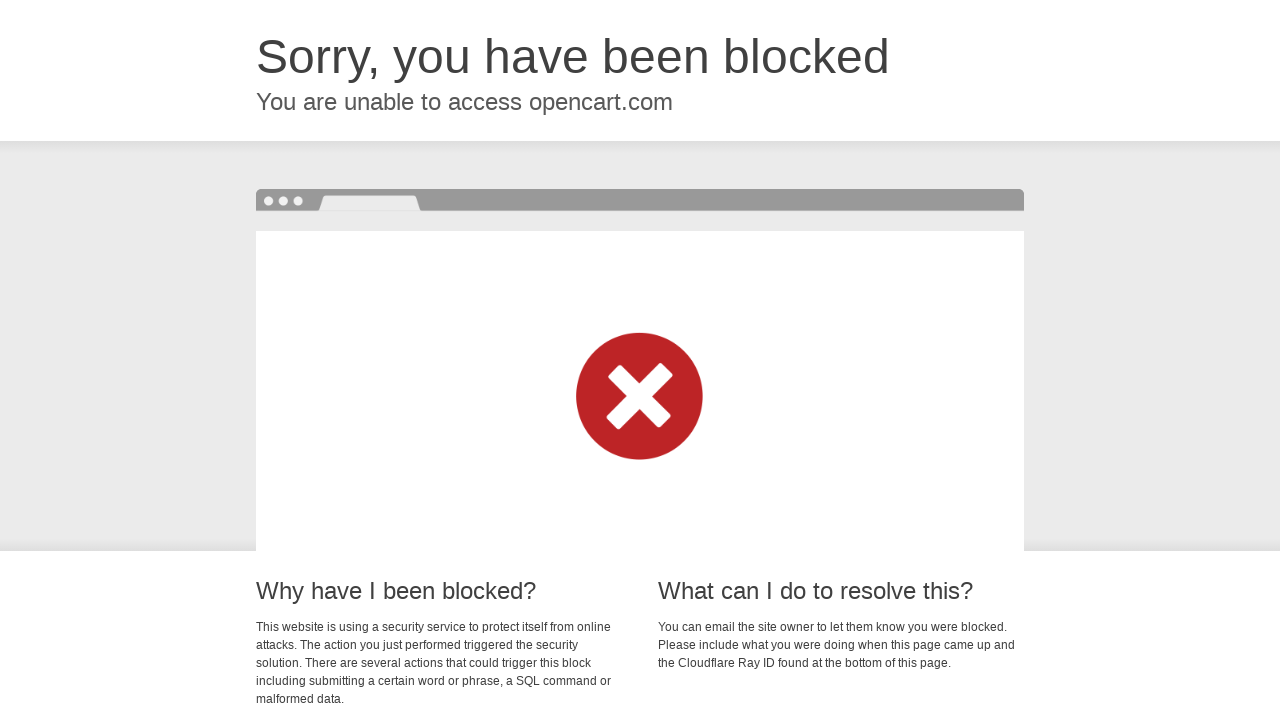

Located footer links in 8th unordered list
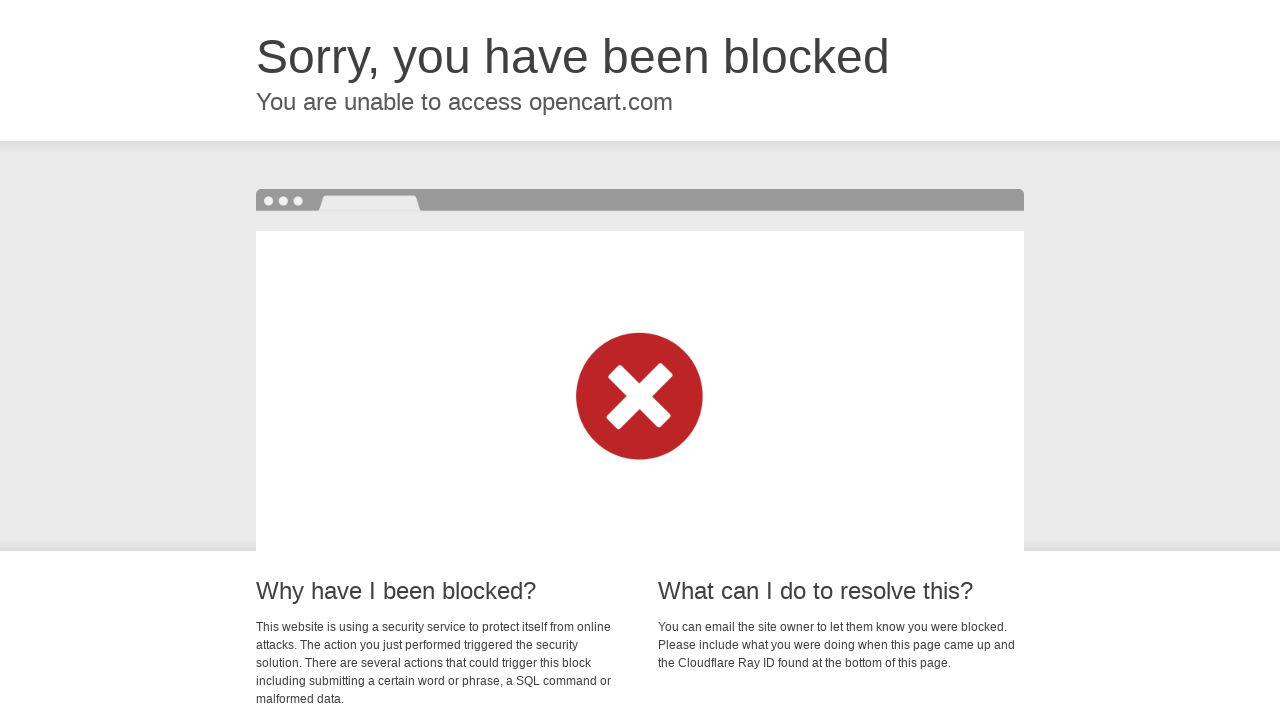

Retrieved footer links count: 0
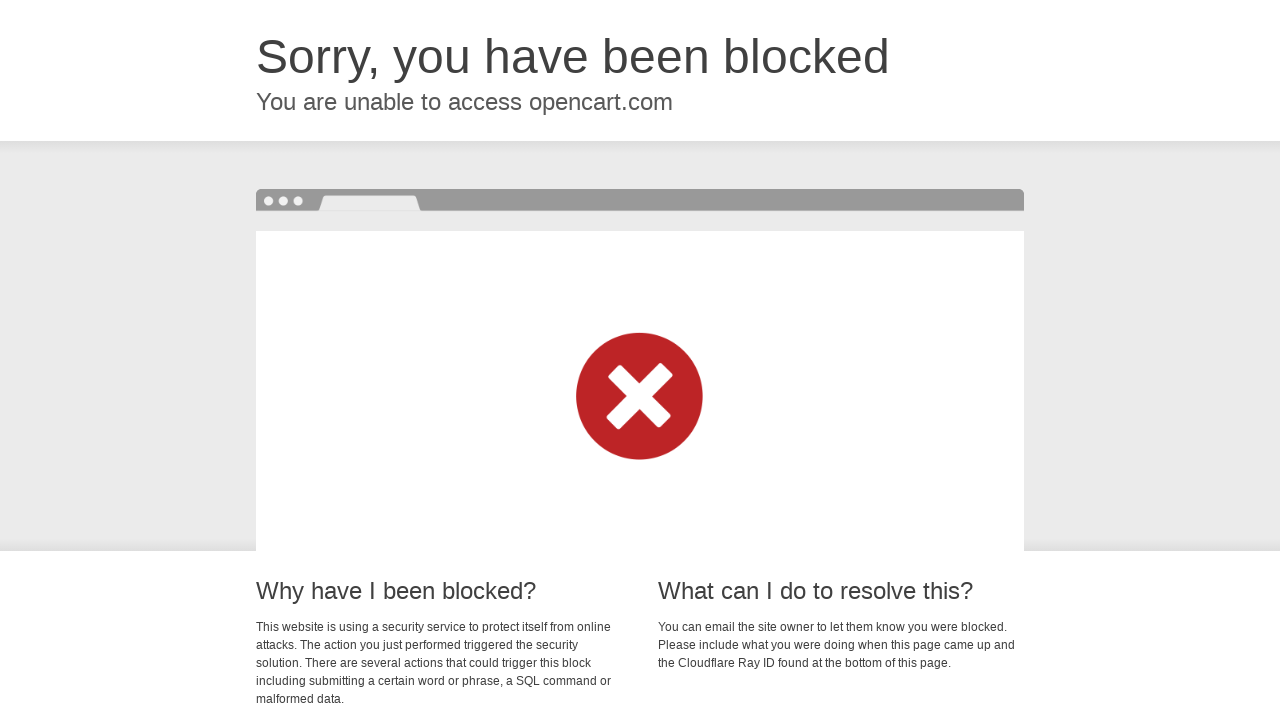

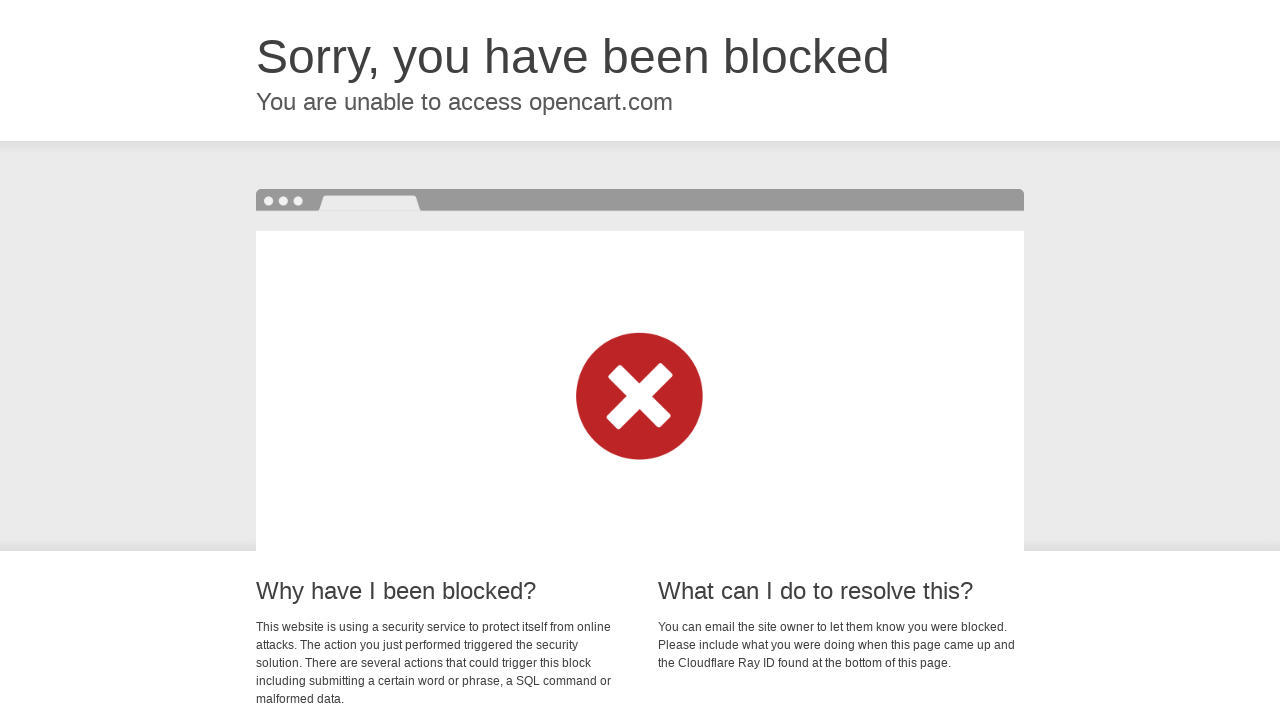